Tests YouTube search functionality by entering a search query and verifying the URL changes to show search results (marked as only)

Starting URL: https://www.youtube.com/

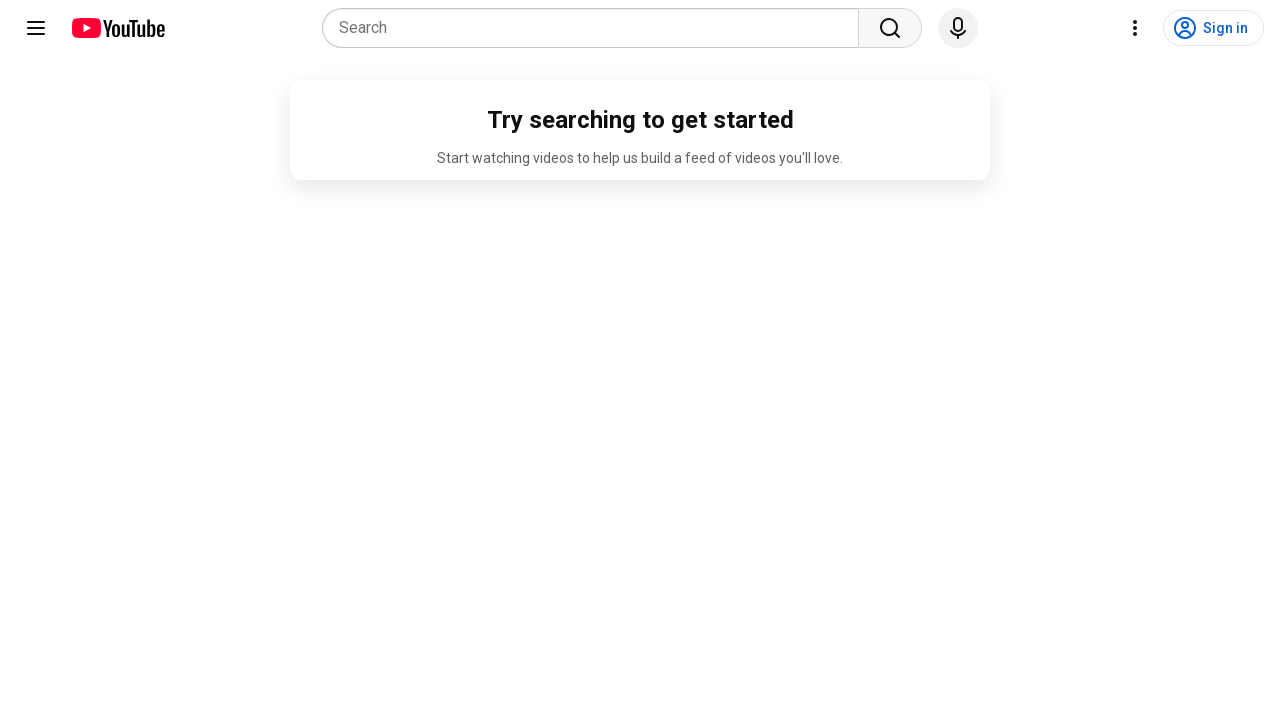

Filled YouTube search box with 'Playwright Automation Using TypeScript' on internal:attr=[placeholder="Search"s] >> nth=0
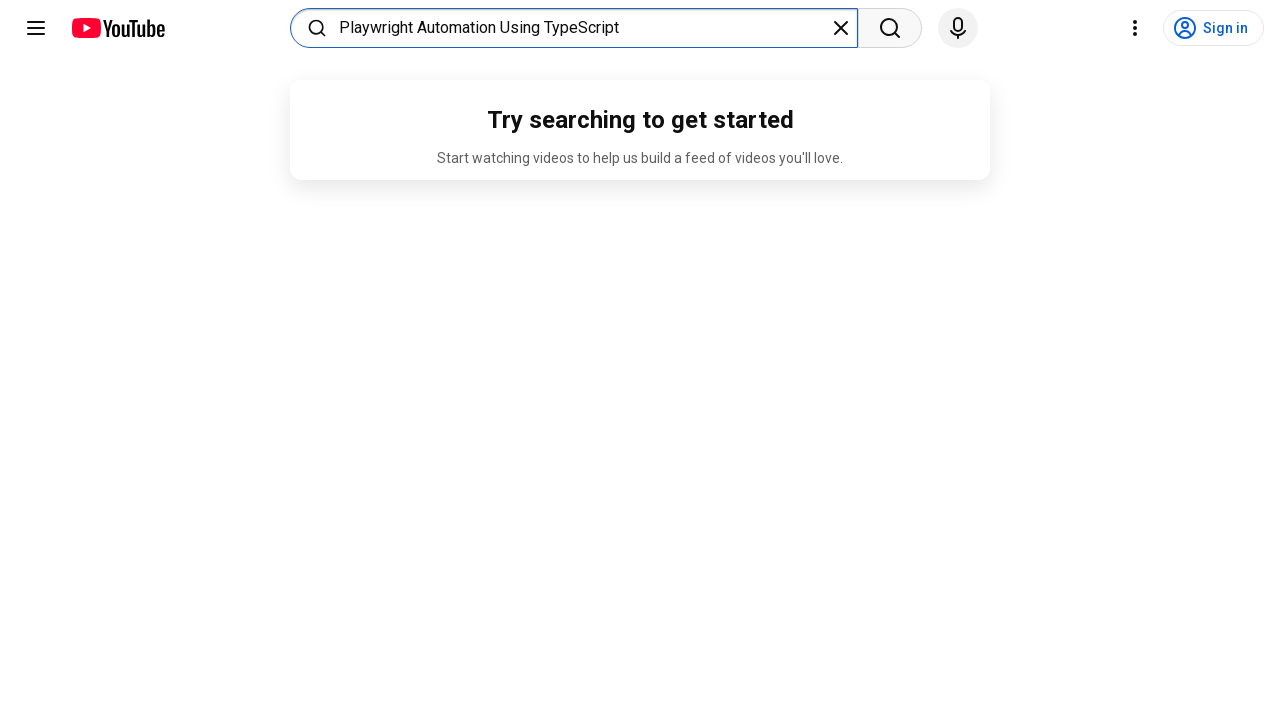

Pressed Enter to submit the search query on internal:attr=[placeholder="Search"s] >> nth=0
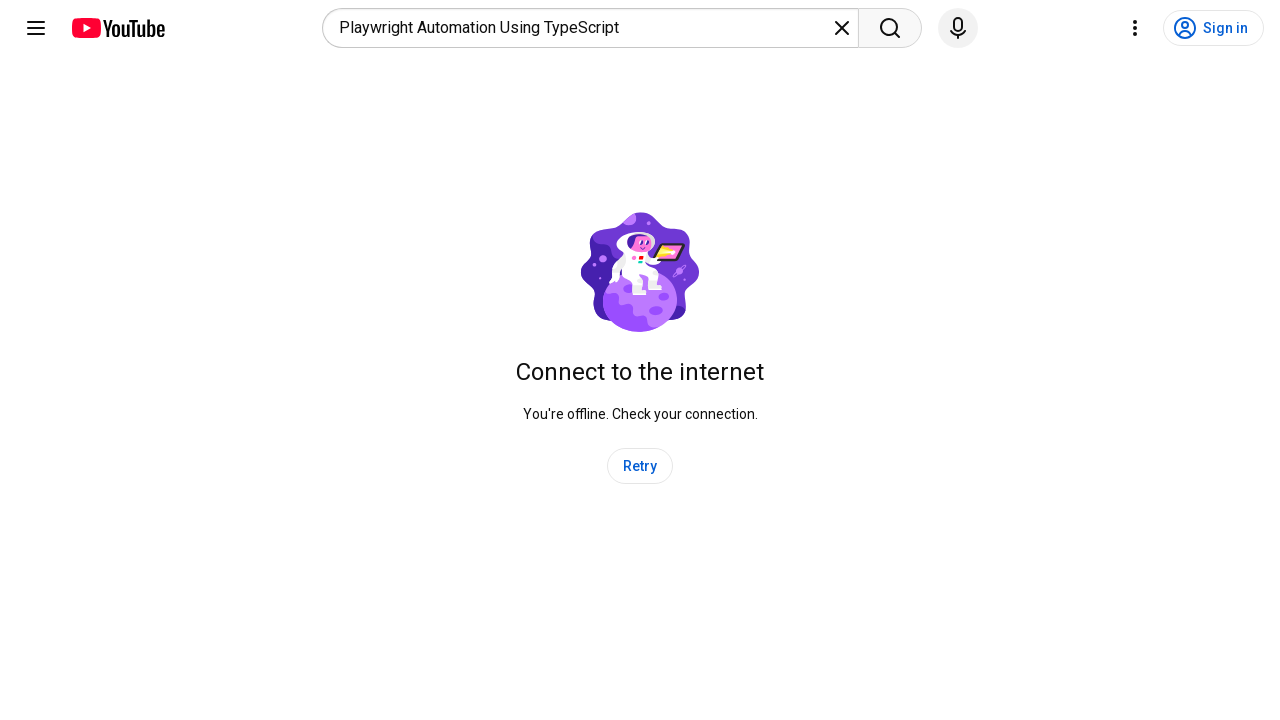

Verified URL changed to search results page with search_query parameter
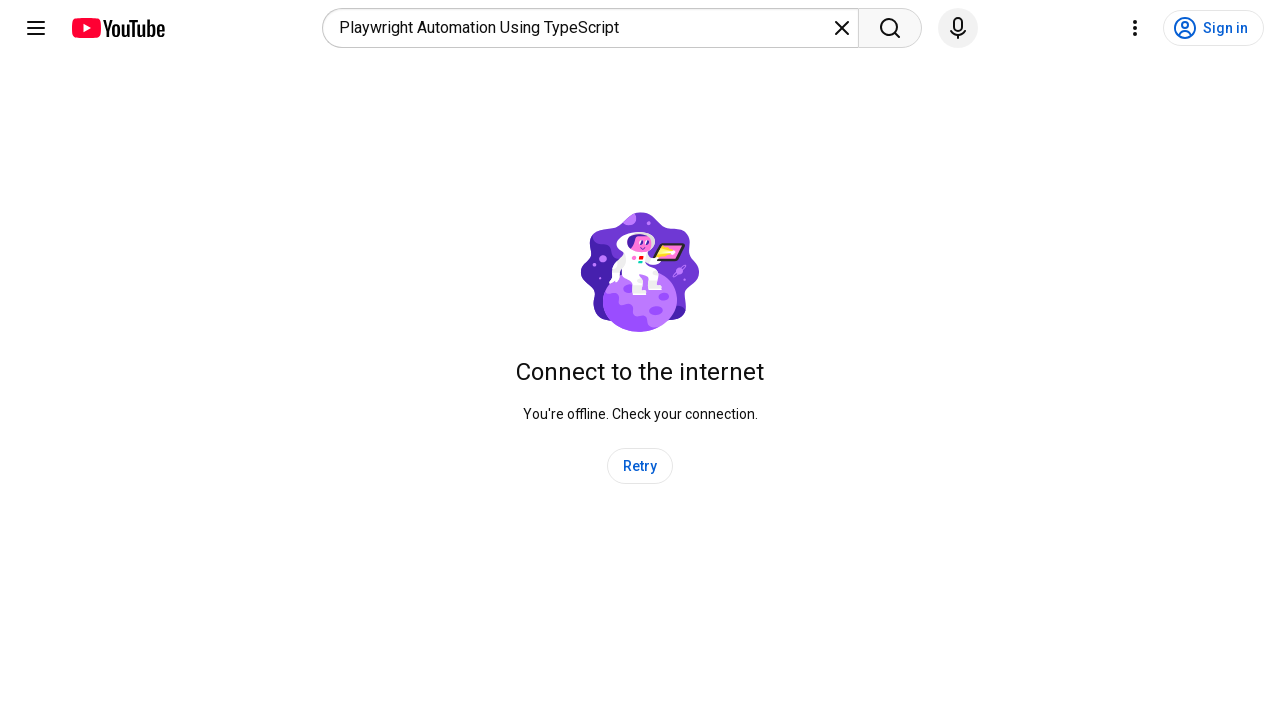

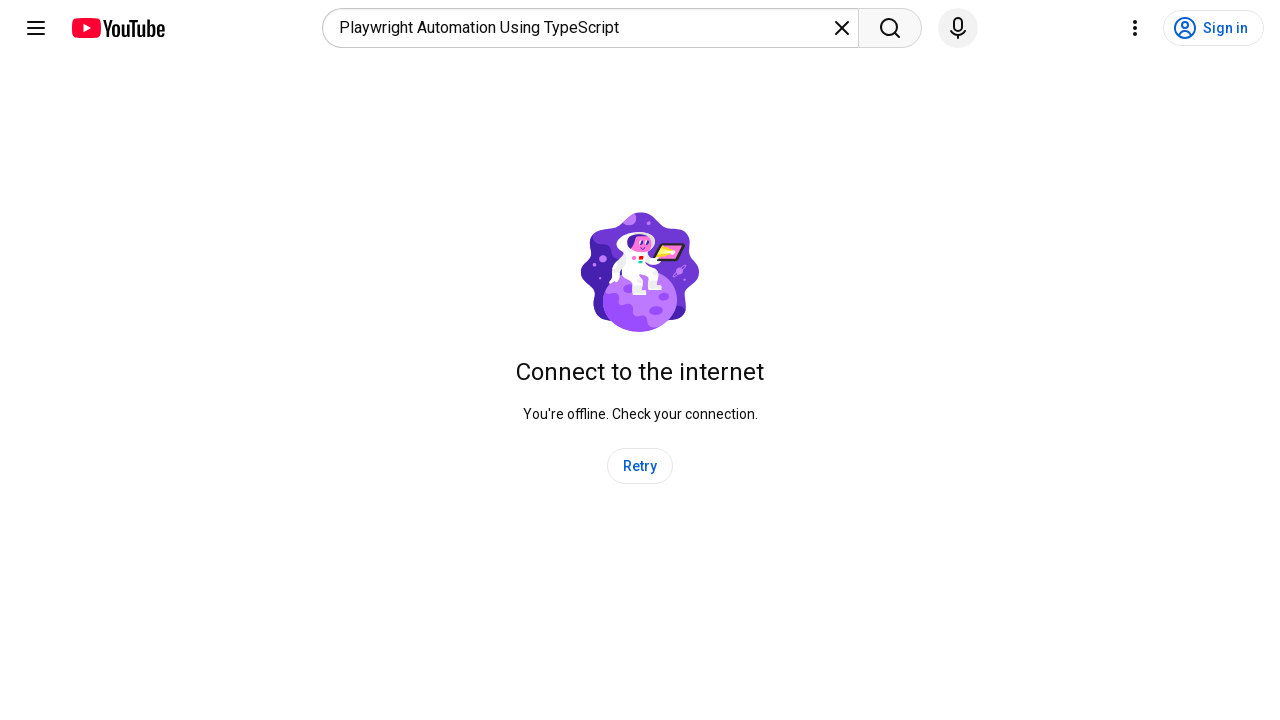